Tests a math form by reading an input value, calculating a logarithmic result, filling the answer, checking a checkbox, selecting a radio button, and submitting.

Starting URL: https://suninjuly.github.io/math.html

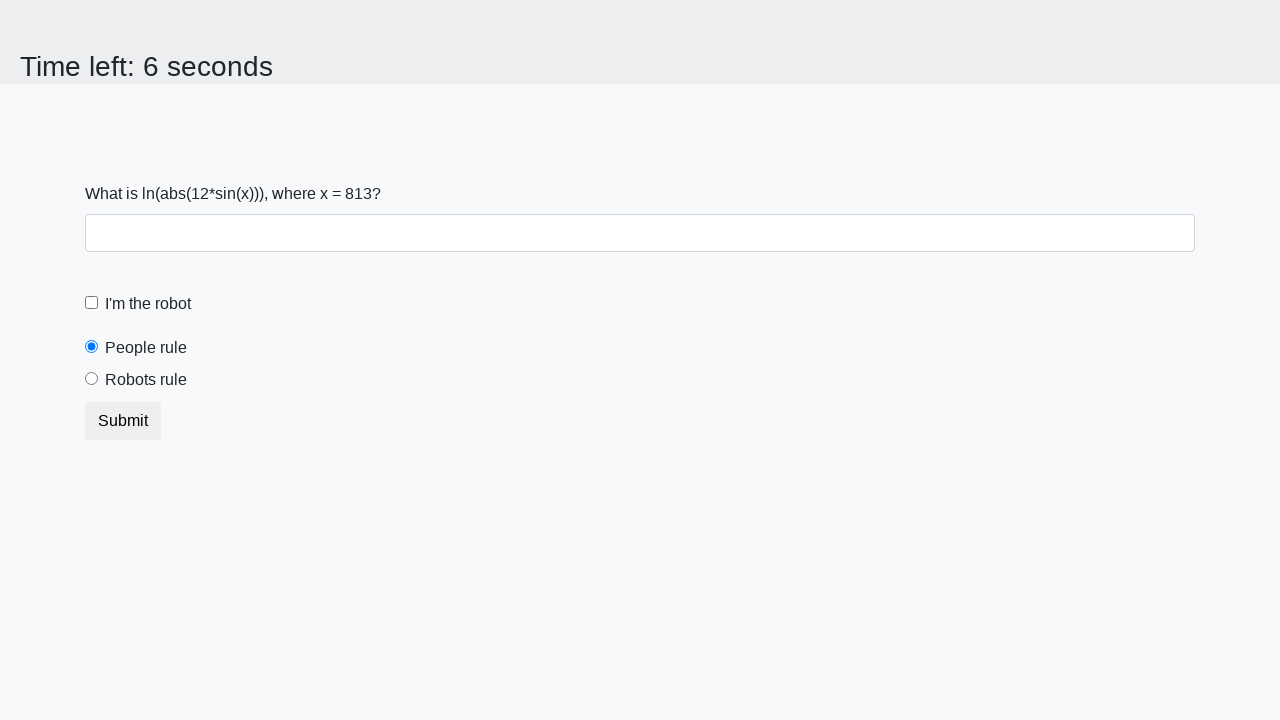

Read input value from math form
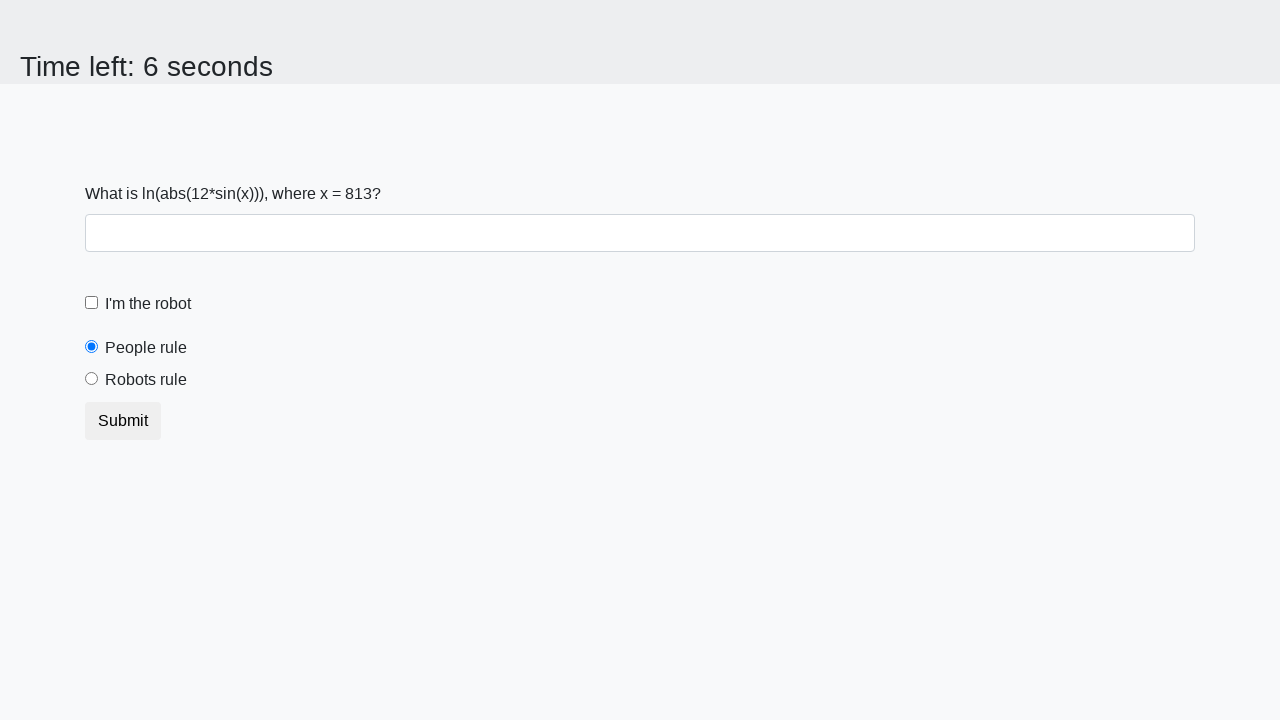

Filled answer field with logarithmic calculation result on .form-control
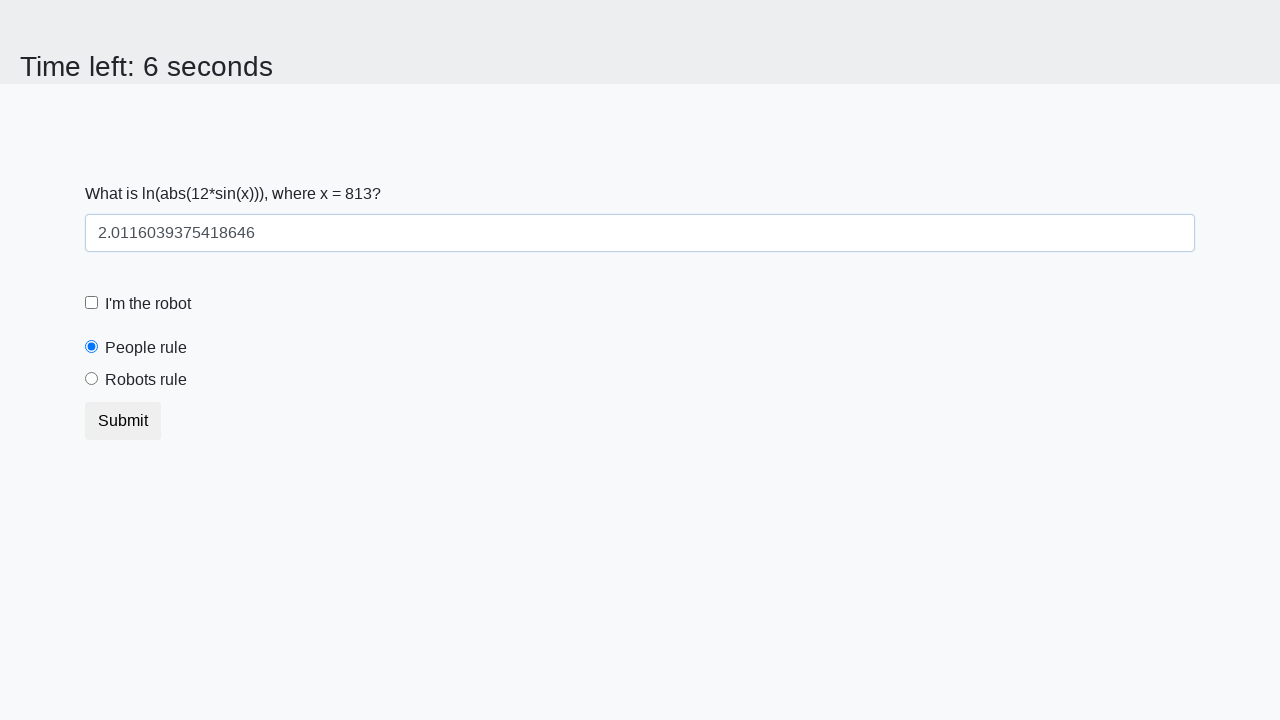

Checked the robot checkbox at (92, 303) on #robotCheckbox
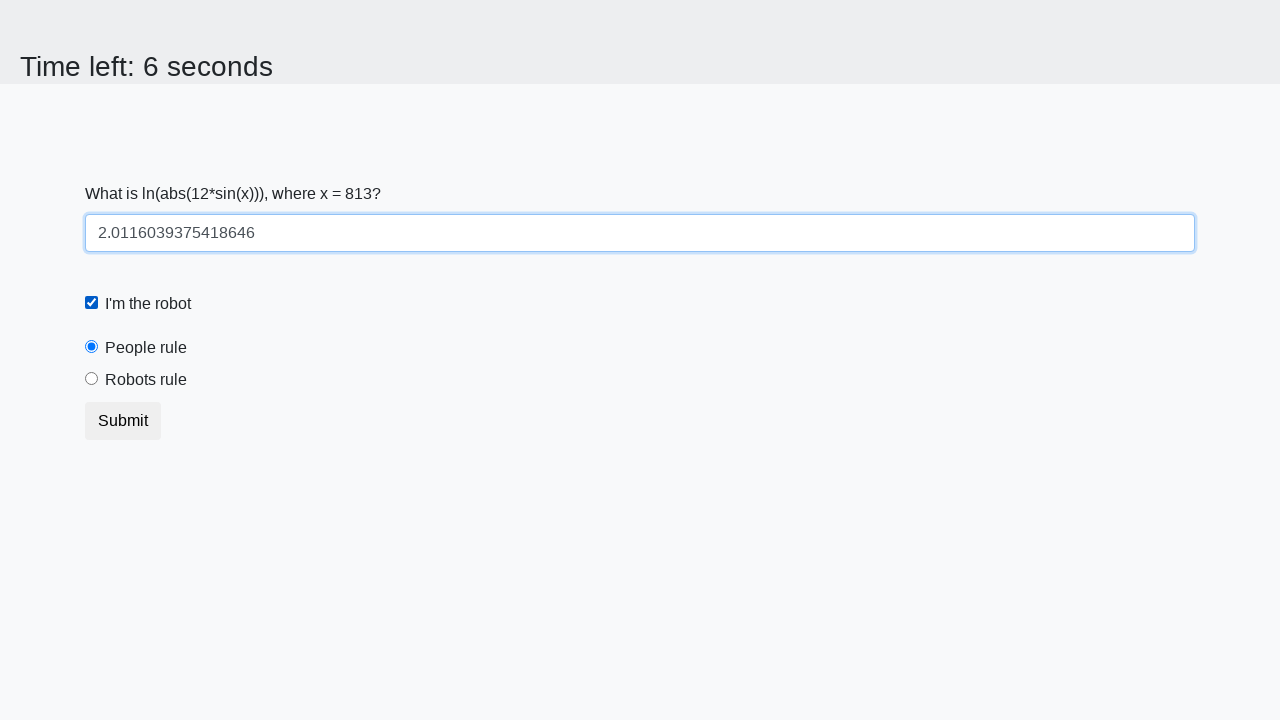

Selected the robots rule radio button at (92, 379) on #robotsRule
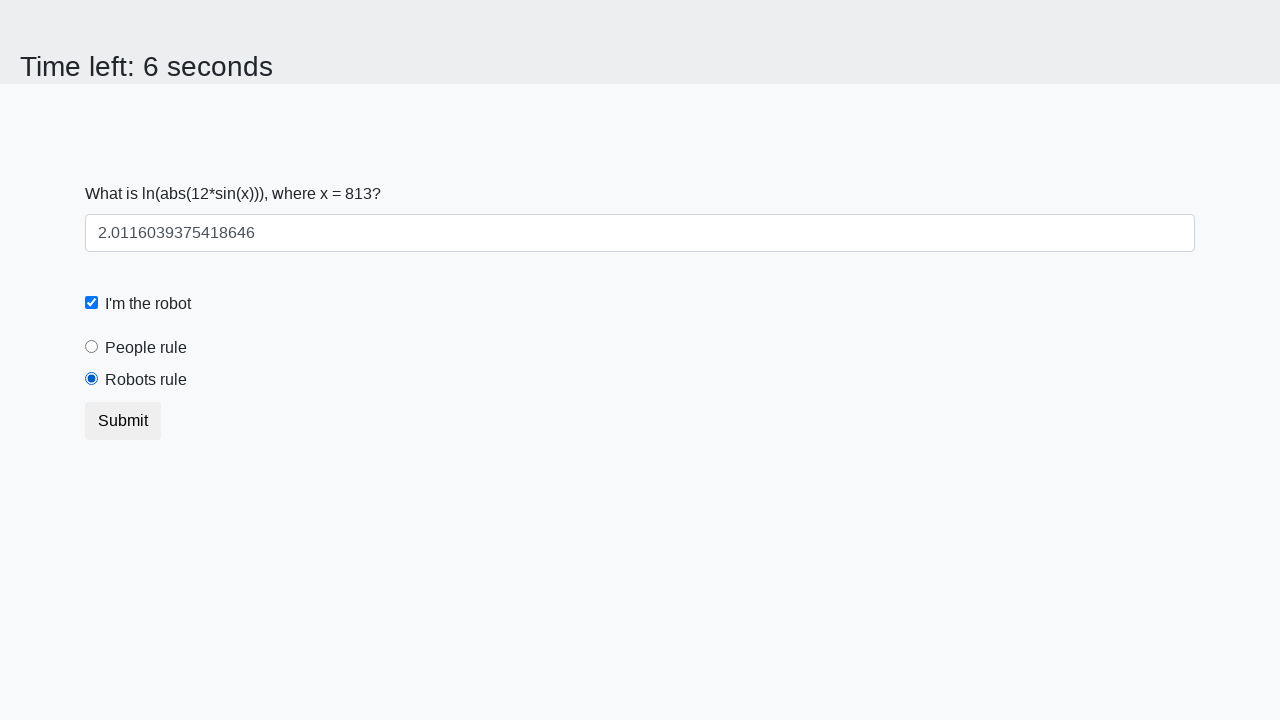

Clicked submit button to submit the form at (123, 421) on [type='submit']
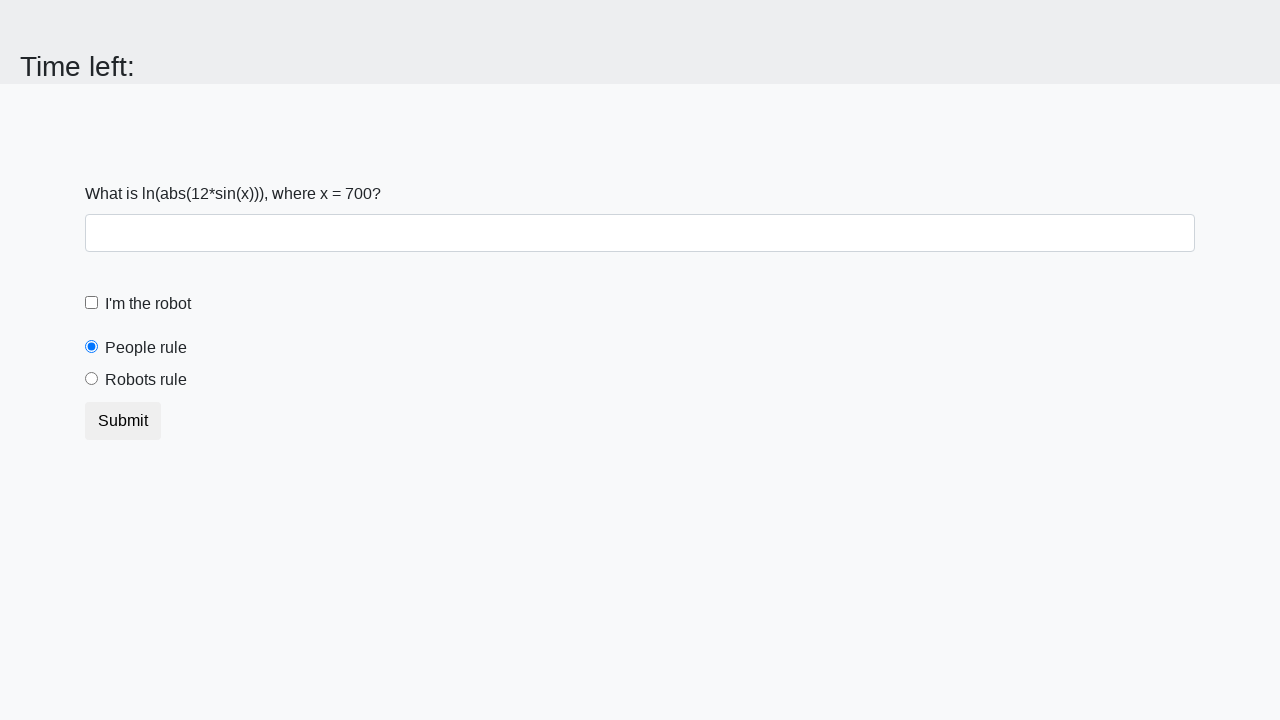

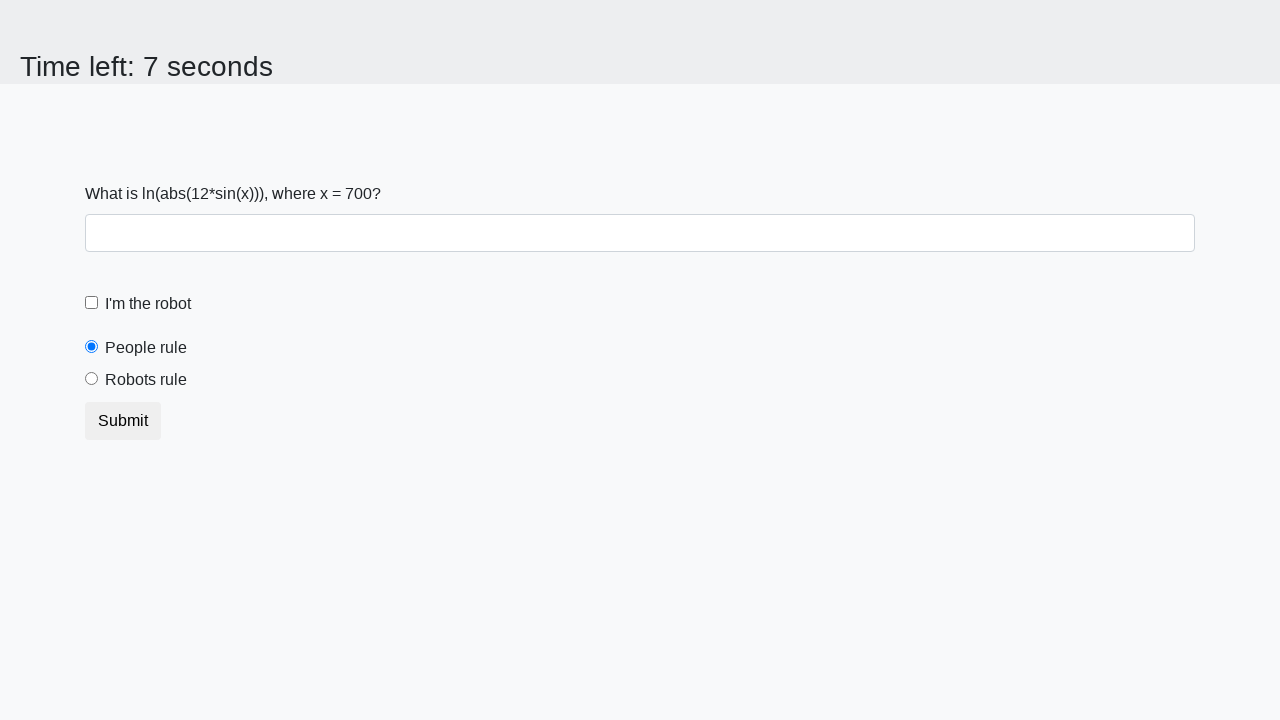